Tests ASOS search functionality by entering "skirt" in the search bar and verifying search results

Starting URL: https://www.asos.com/us/

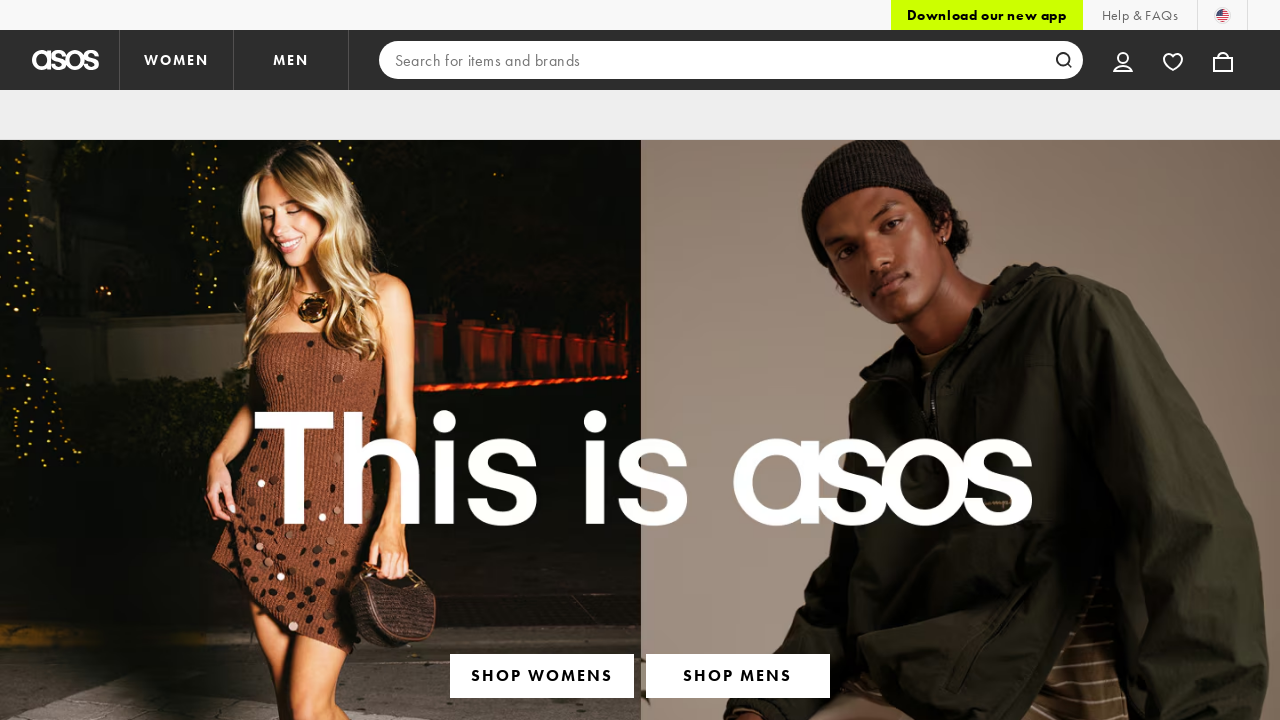

Filled search bar with 'skirt' on input[type='search']
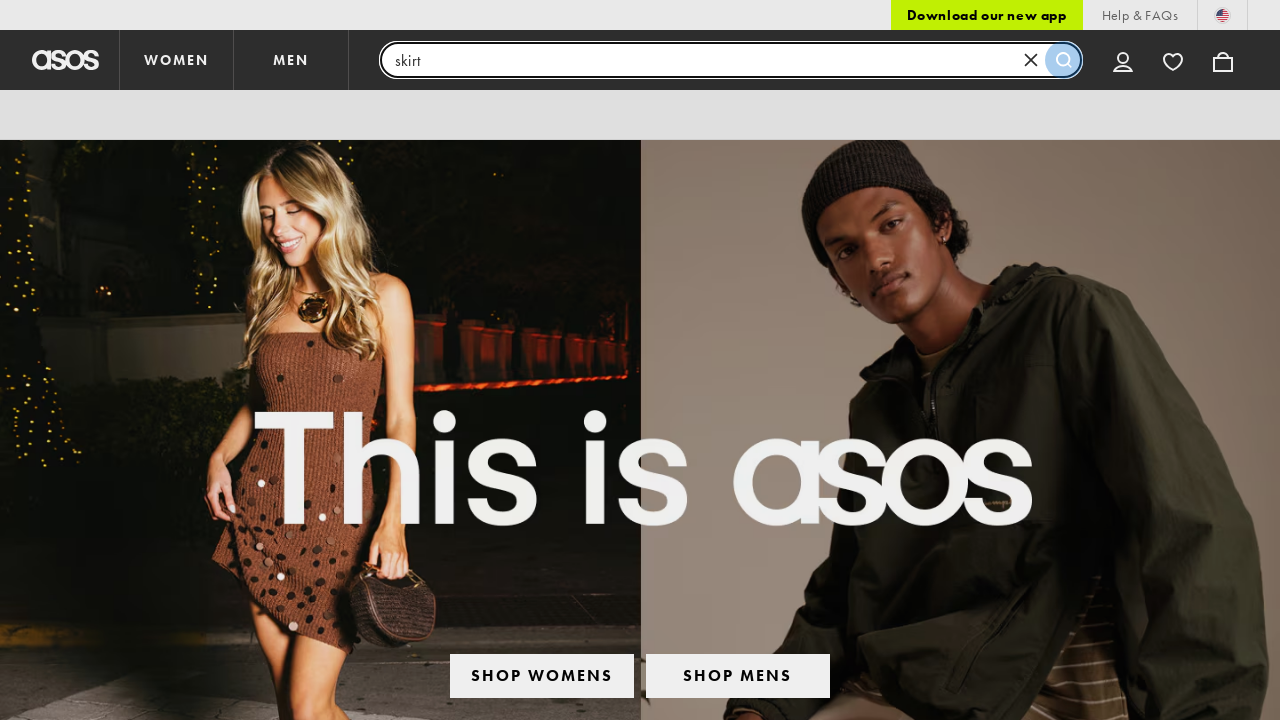

Pressed Enter to submit search on input[type='search']
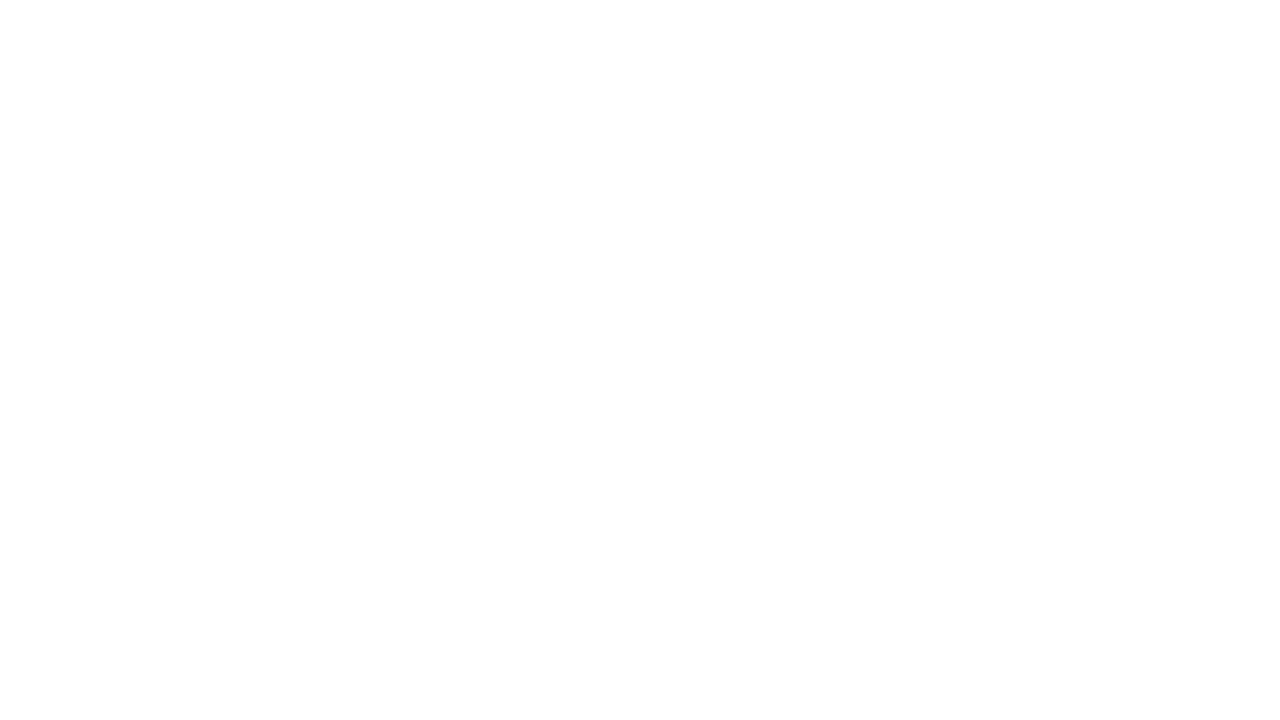

Search results loaded, verified 'skirt' appears on page
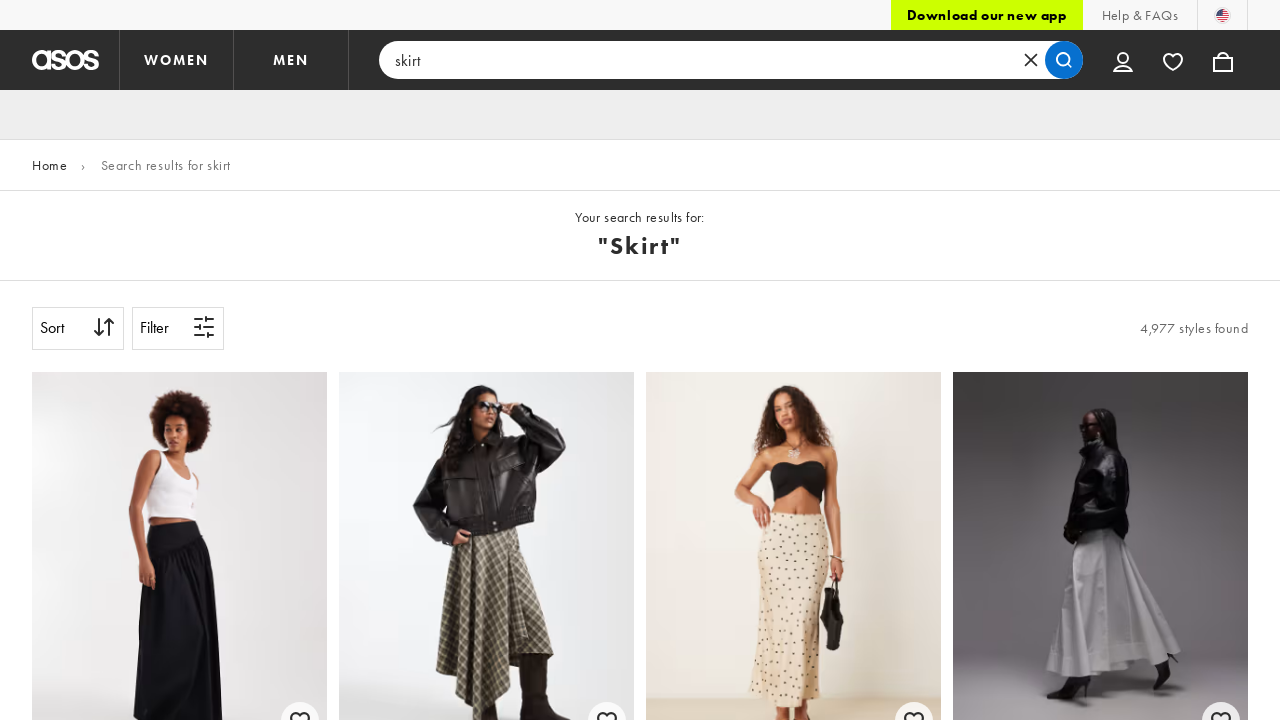

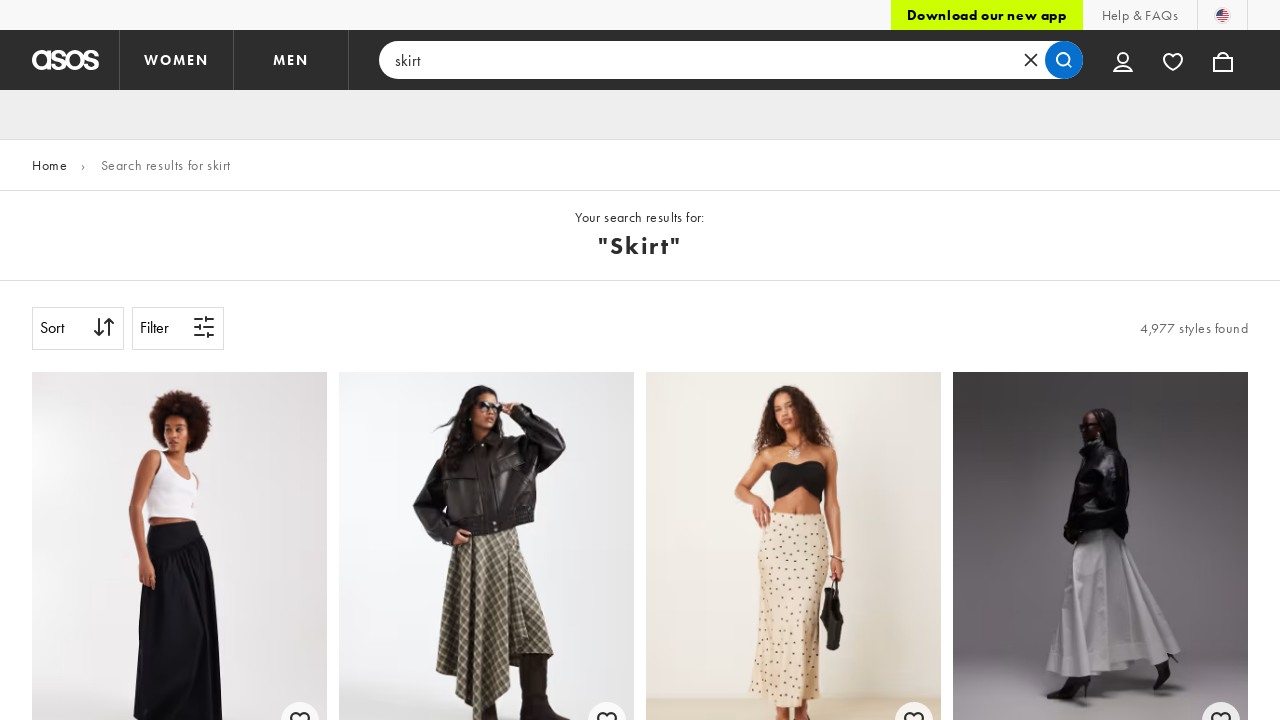